Tests the text input functionality by entering a new button name and clicking the button to verify it updates with the new text

Starting URL: http://uitestingplayground.com/textinput

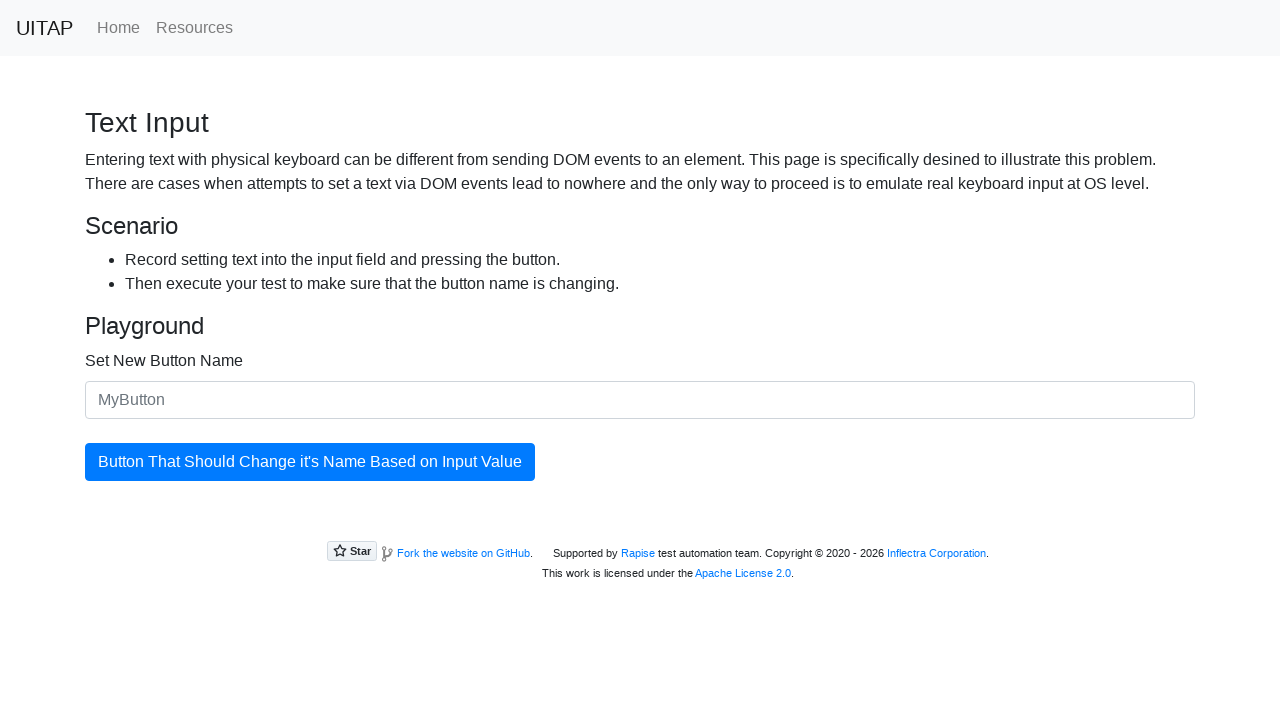

Filled text input field with 'SkyPro' as new button name on #newButtonName
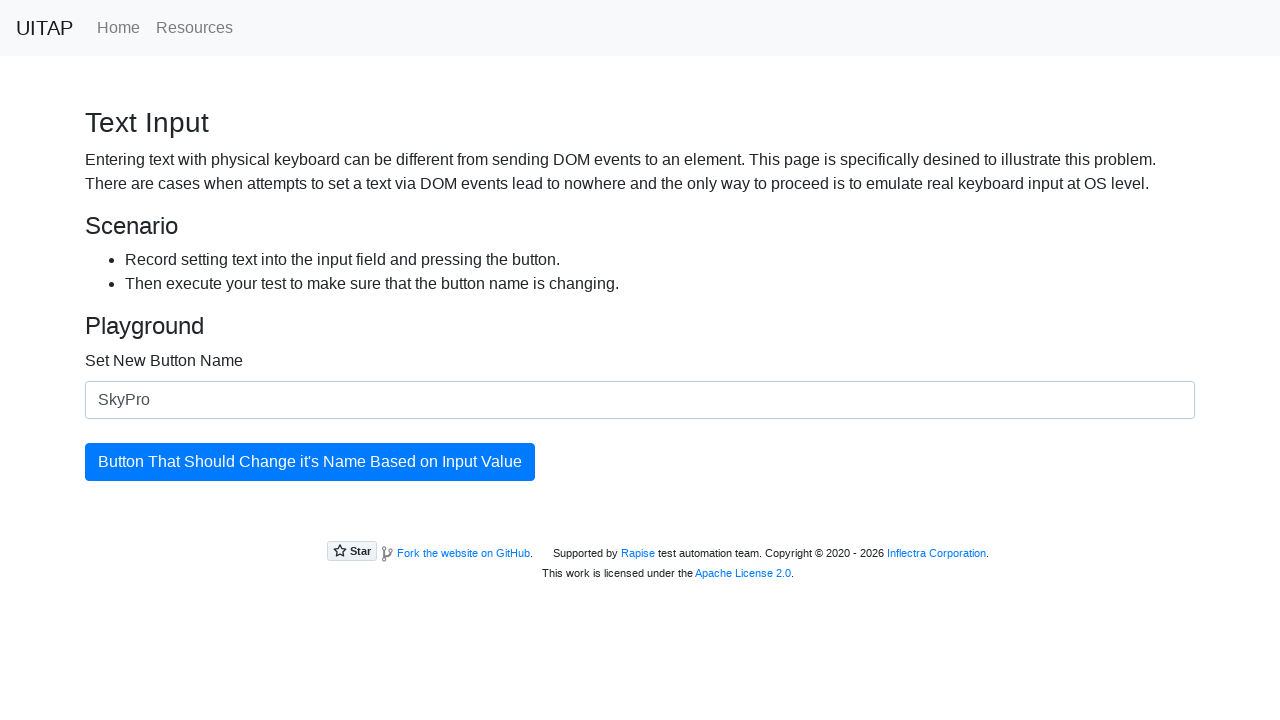

Clicked the button to update its text at (310, 462) on #updatingButton
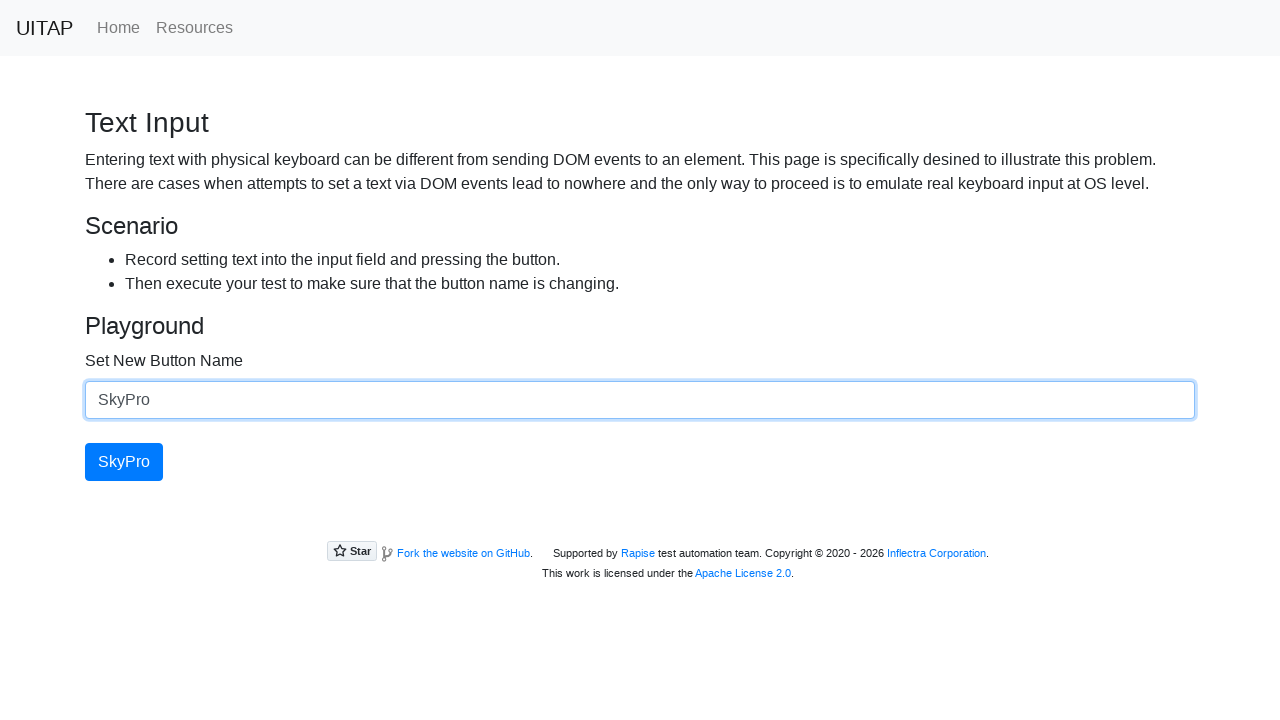

Verified button text has been updated to 'SkyPro'
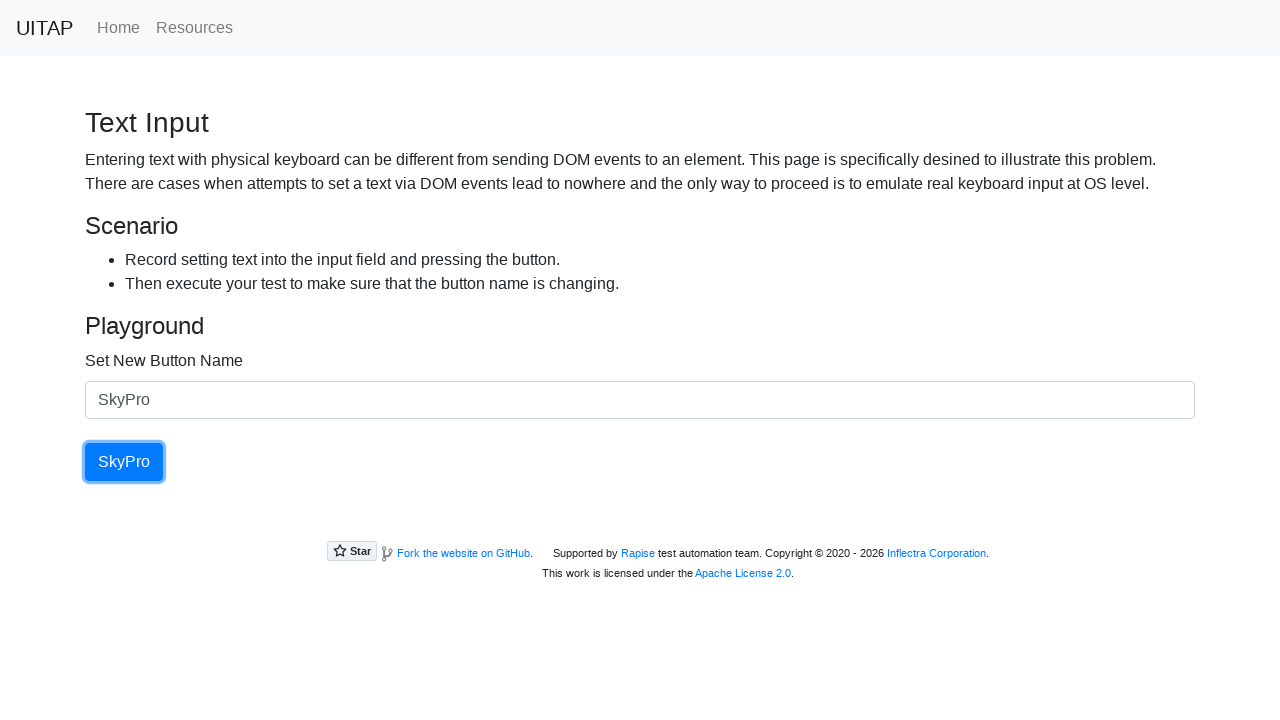

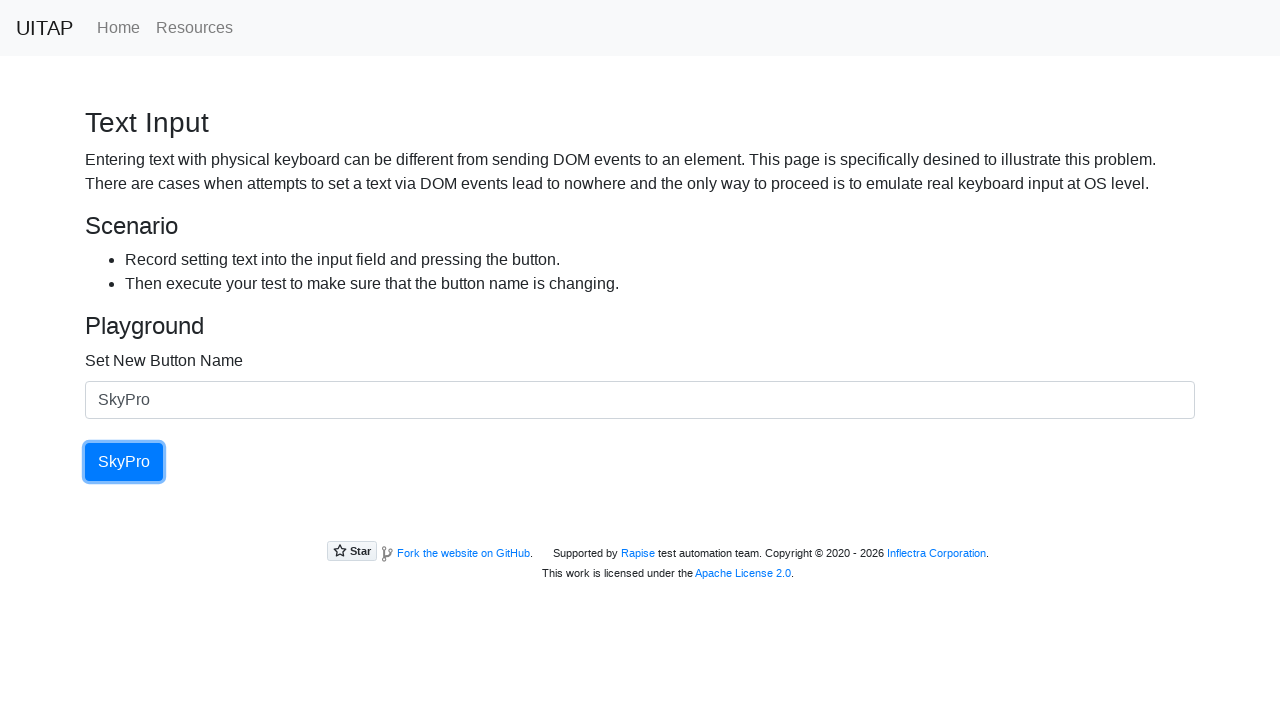